Tests radio button functionality on DemoQA by clicking the "Yes" radio button and verifying radio button states (enabled/disabled)

Starting URL: https://demoqa.com/radio-button

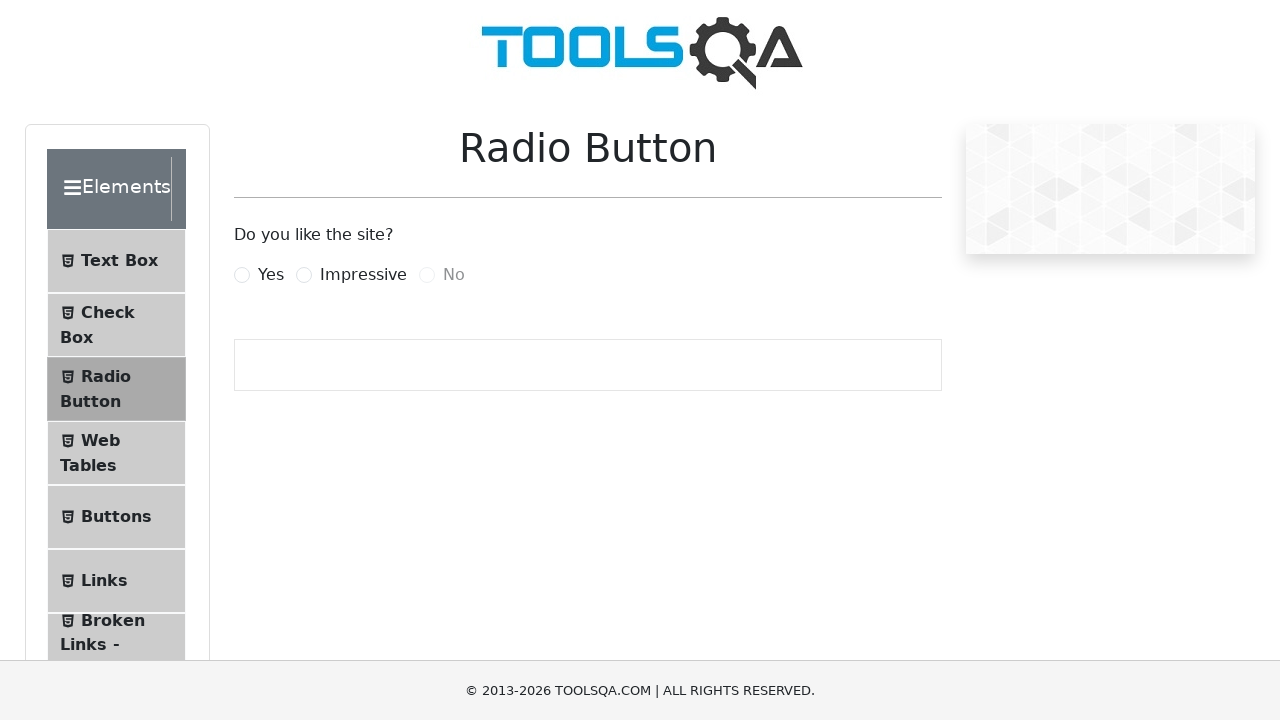

Located the 'Yes' radio button label
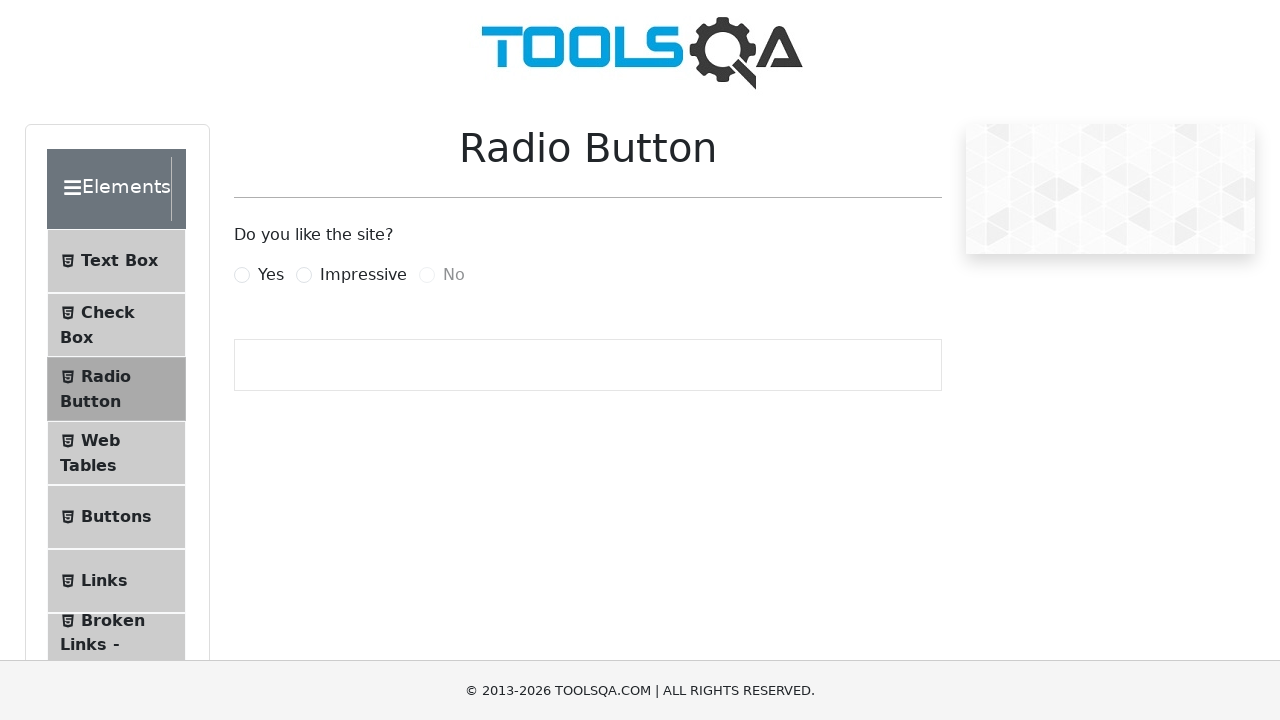

Clicked the 'Yes' radio button at (271, 275) on xpath=//label[@for='yesRadio']
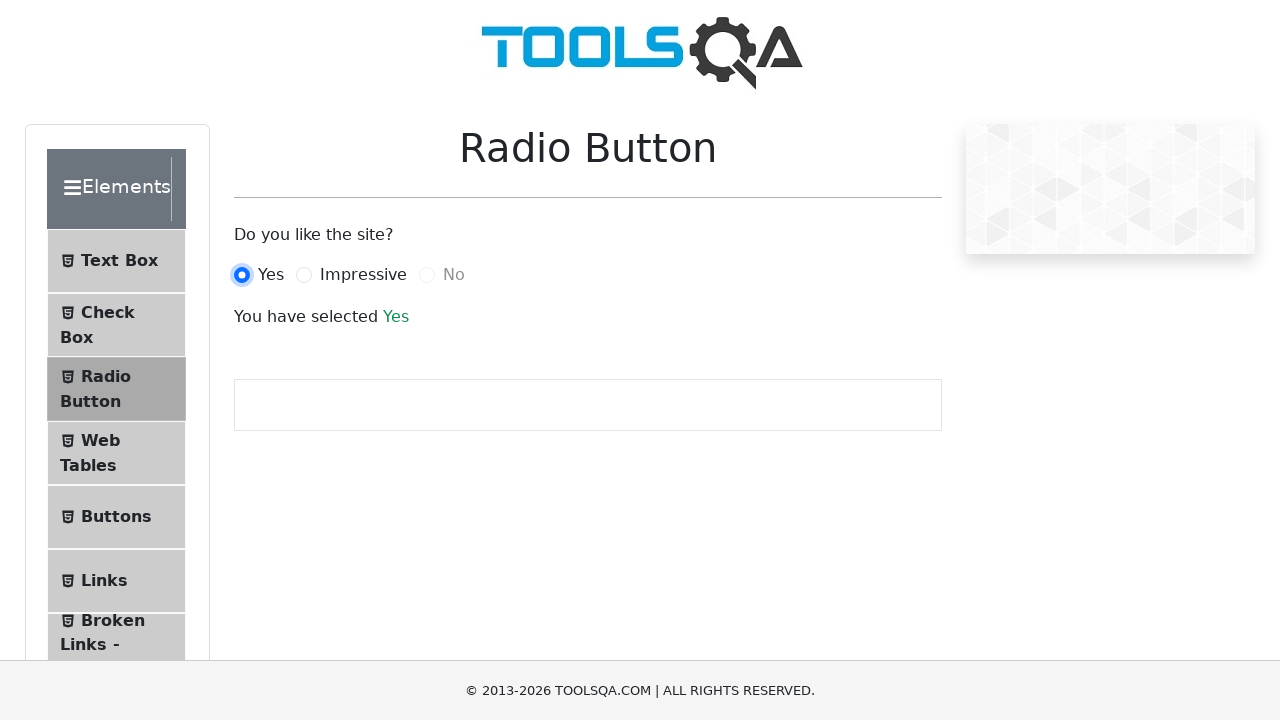

Waited for radio button click to register
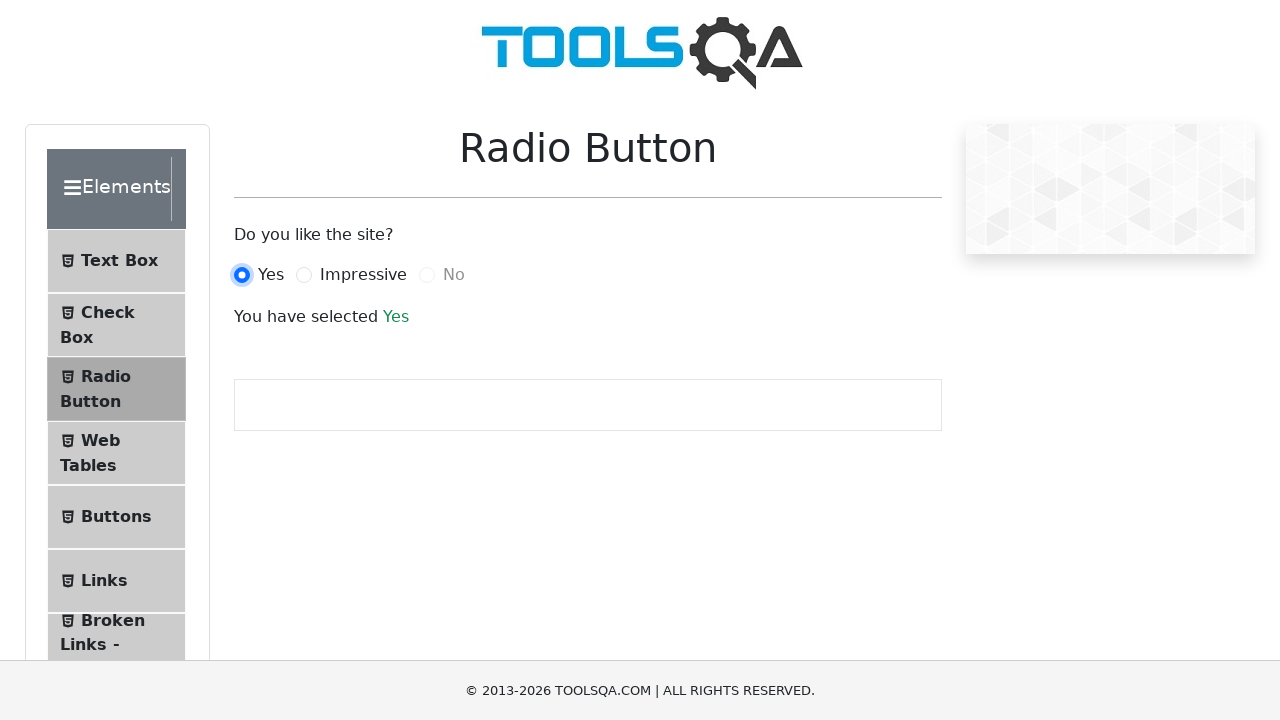

Verified success message 'You have selected Yes' appeared
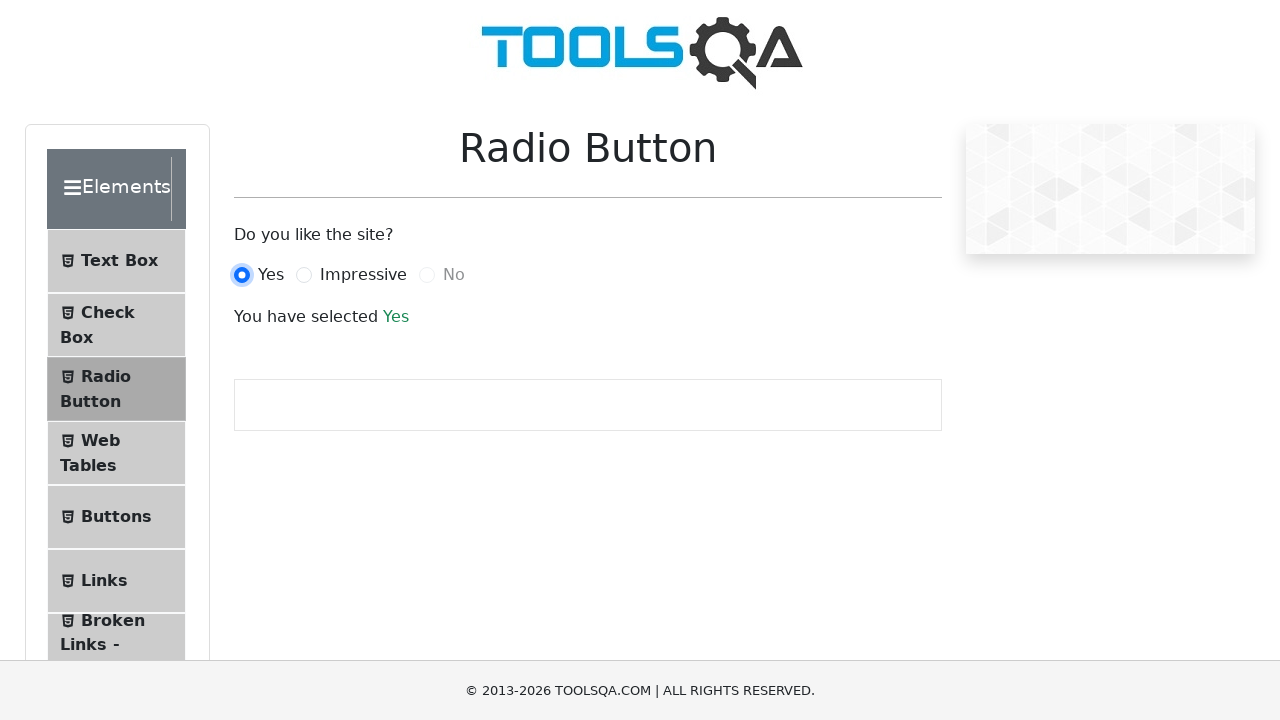

Located the 'No' radio button
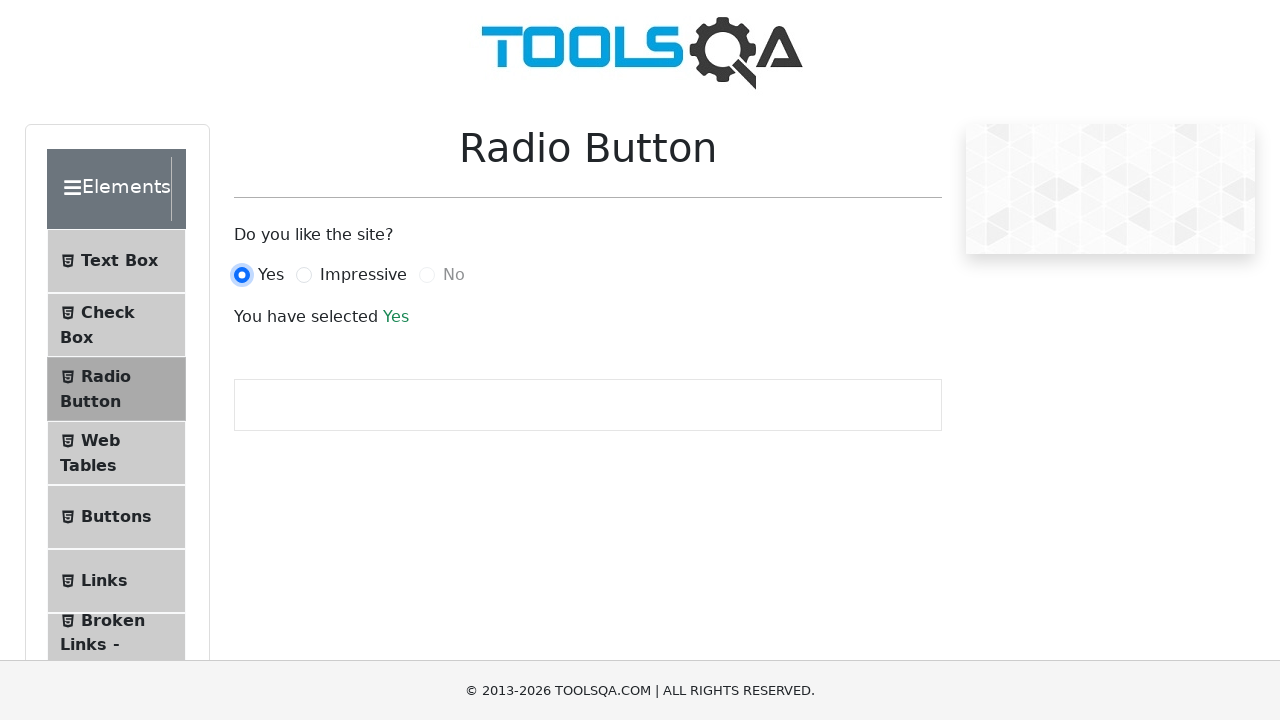

Confirmed that 'No' radio button is disabled
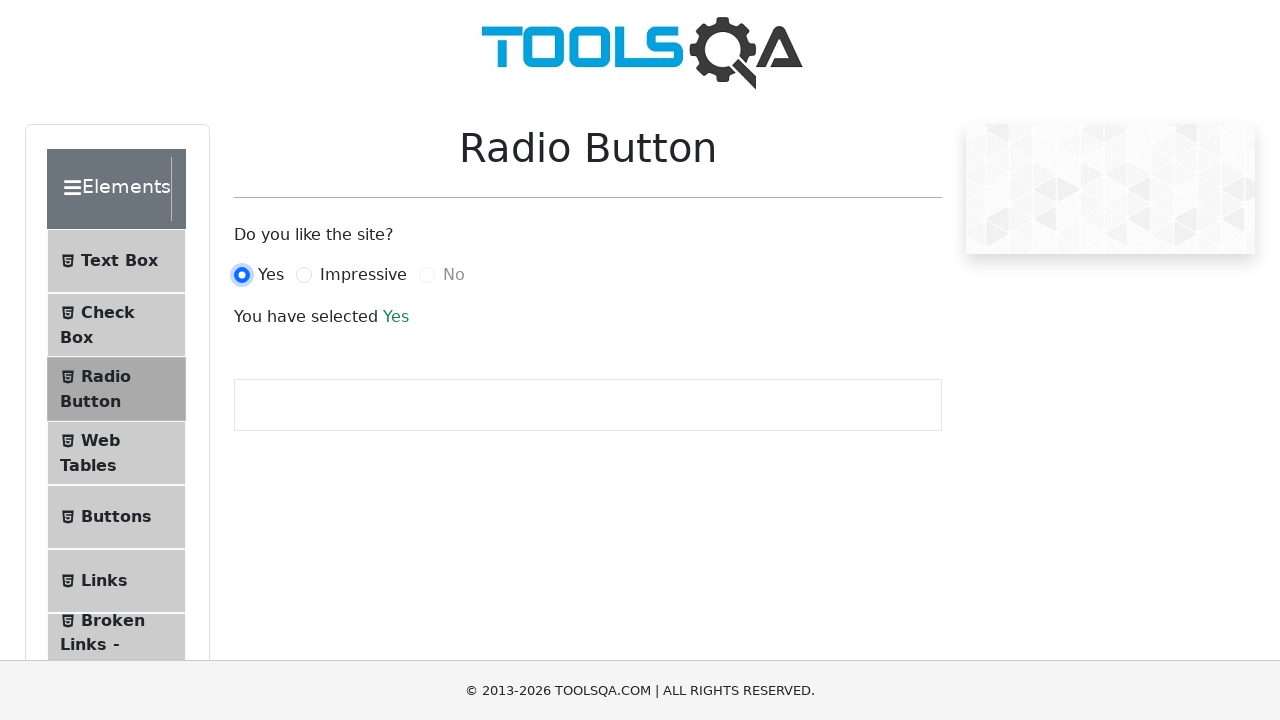

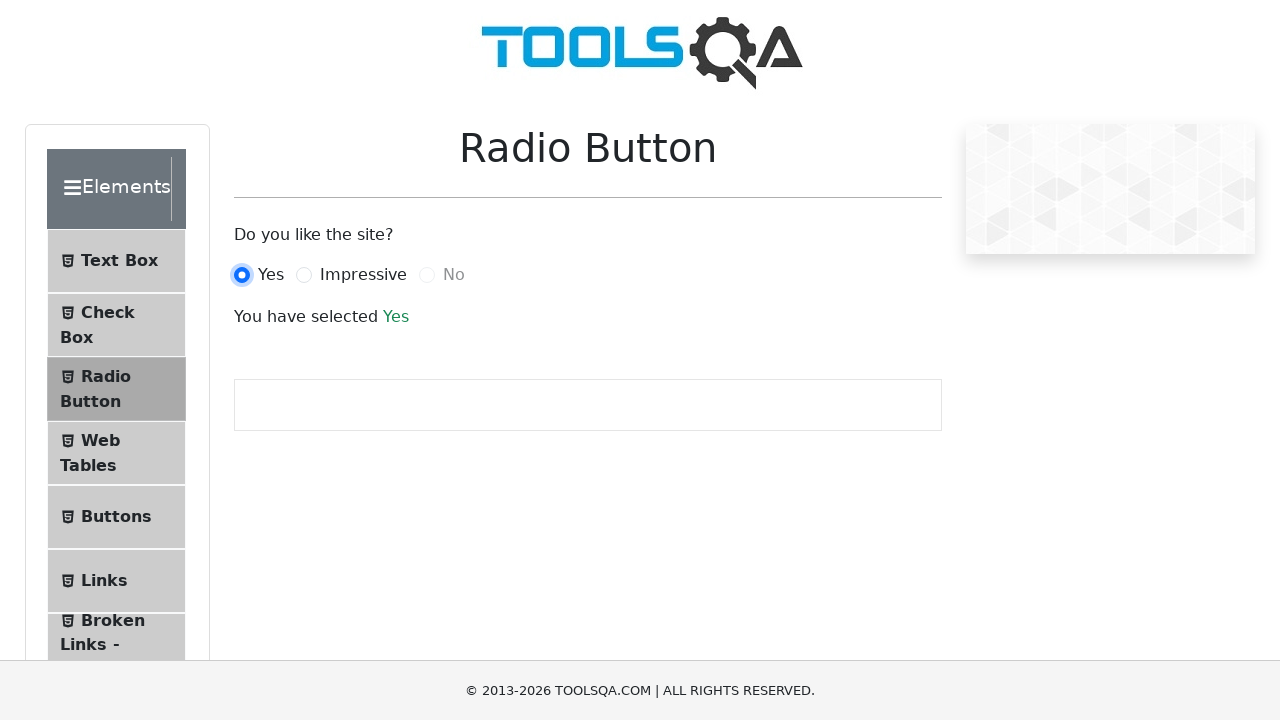